Fills in the practice form with all required fields plus additional fields like email, date of birth, subjects, and address, then submits

Starting URL: https://demoqa.com/automation-practice-form

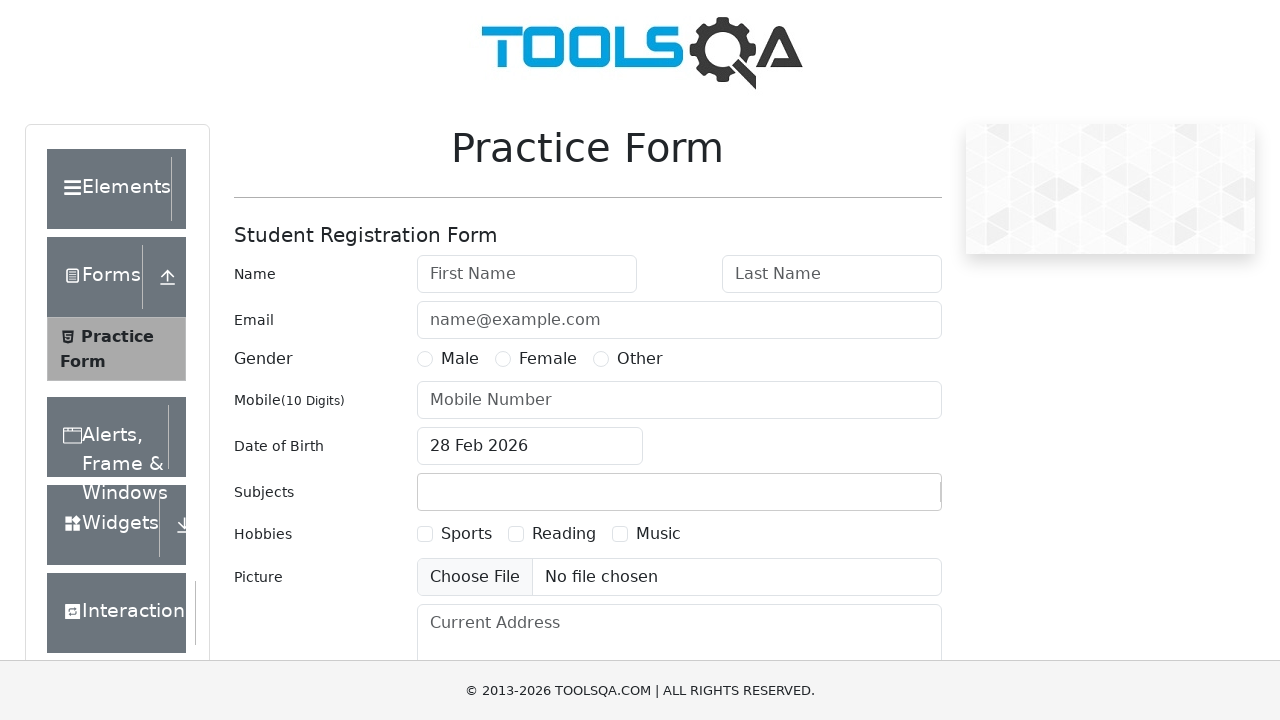

Filled first name field with 'Jennifer' on #firstName
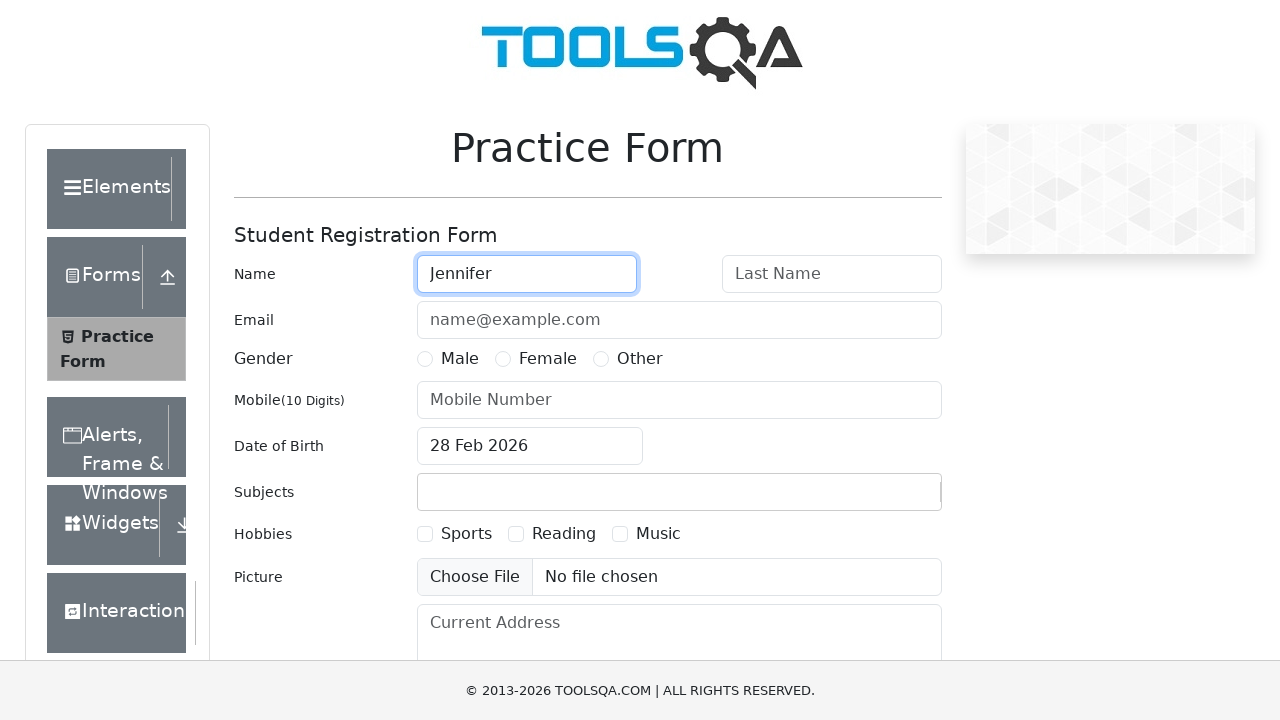

Filled last name field with 'Williams' on #lastName
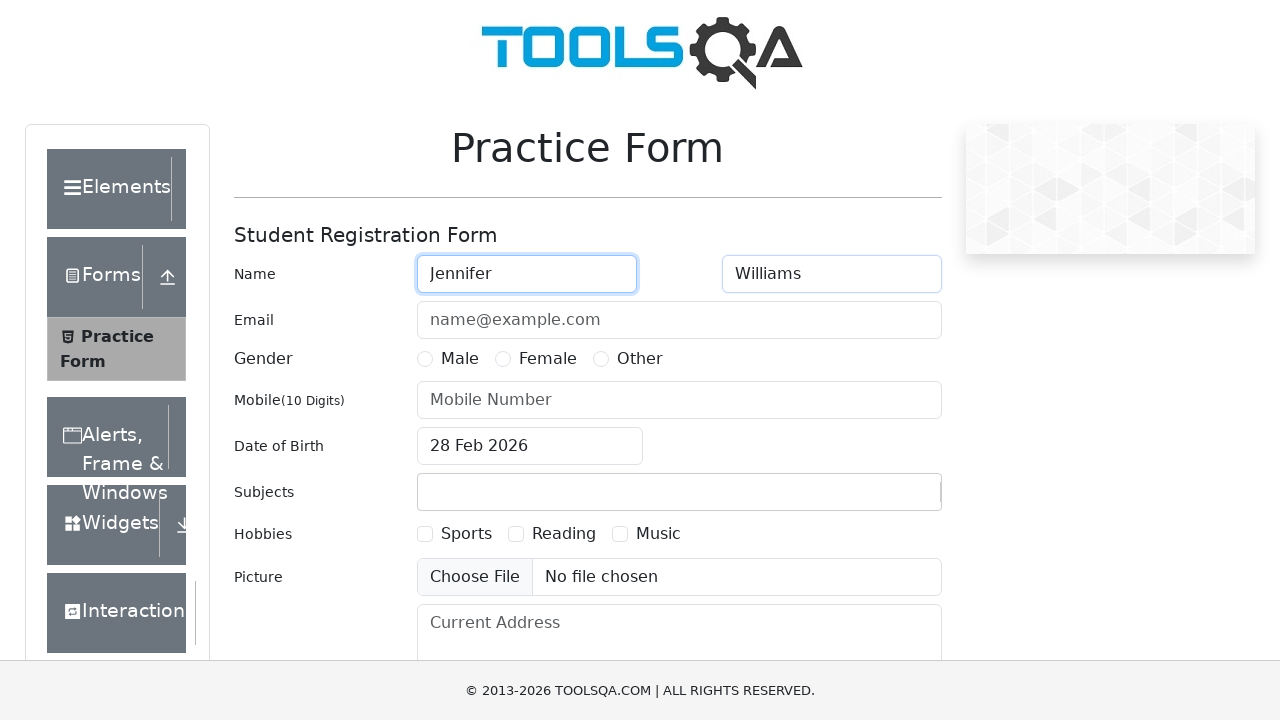

Filled email field with 'jennifer.williams@testmail.com' on #userEmail
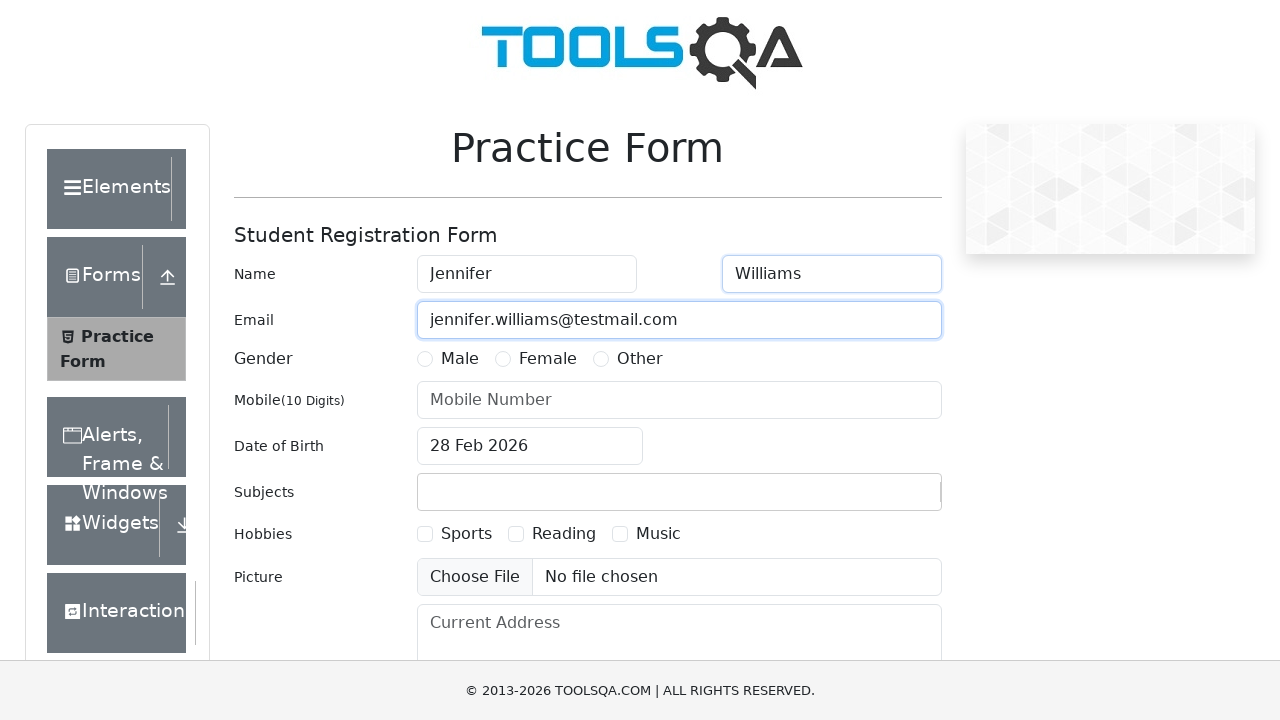

Selected Female gender option at (548, 359) on label[for='gender-radio-2']
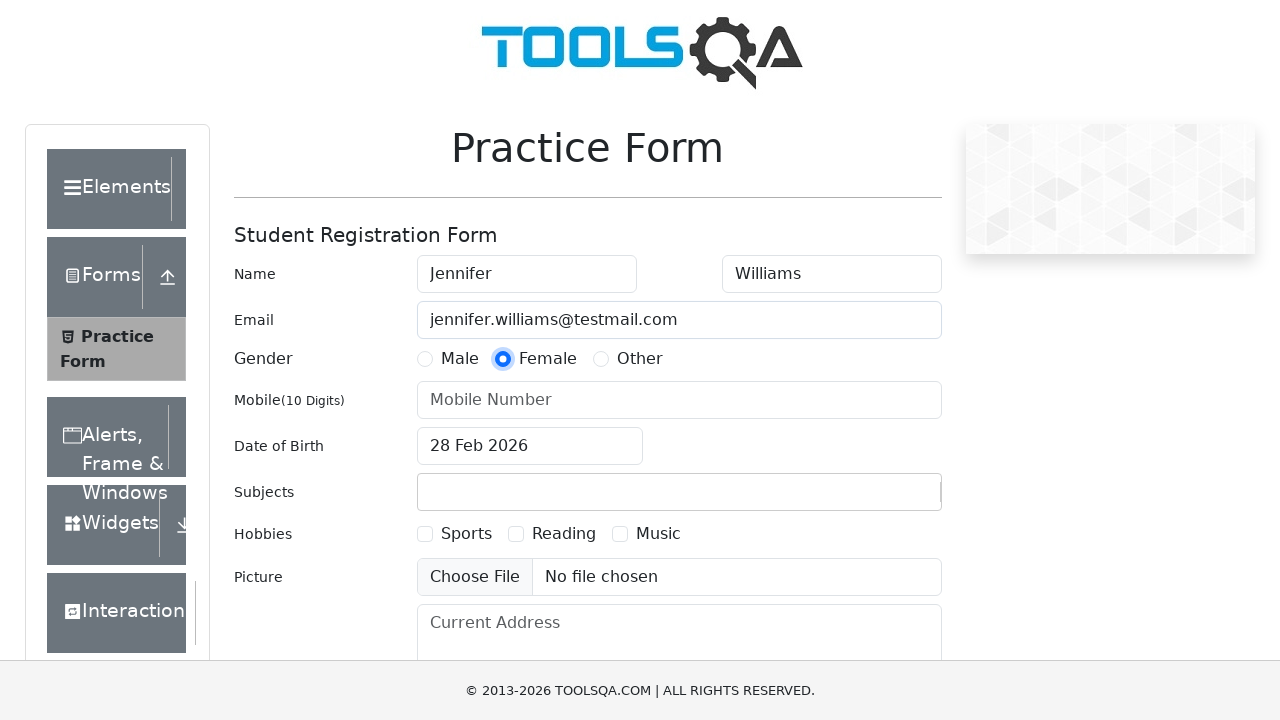

Filled mobile number field with '9876543210' on #userNumber
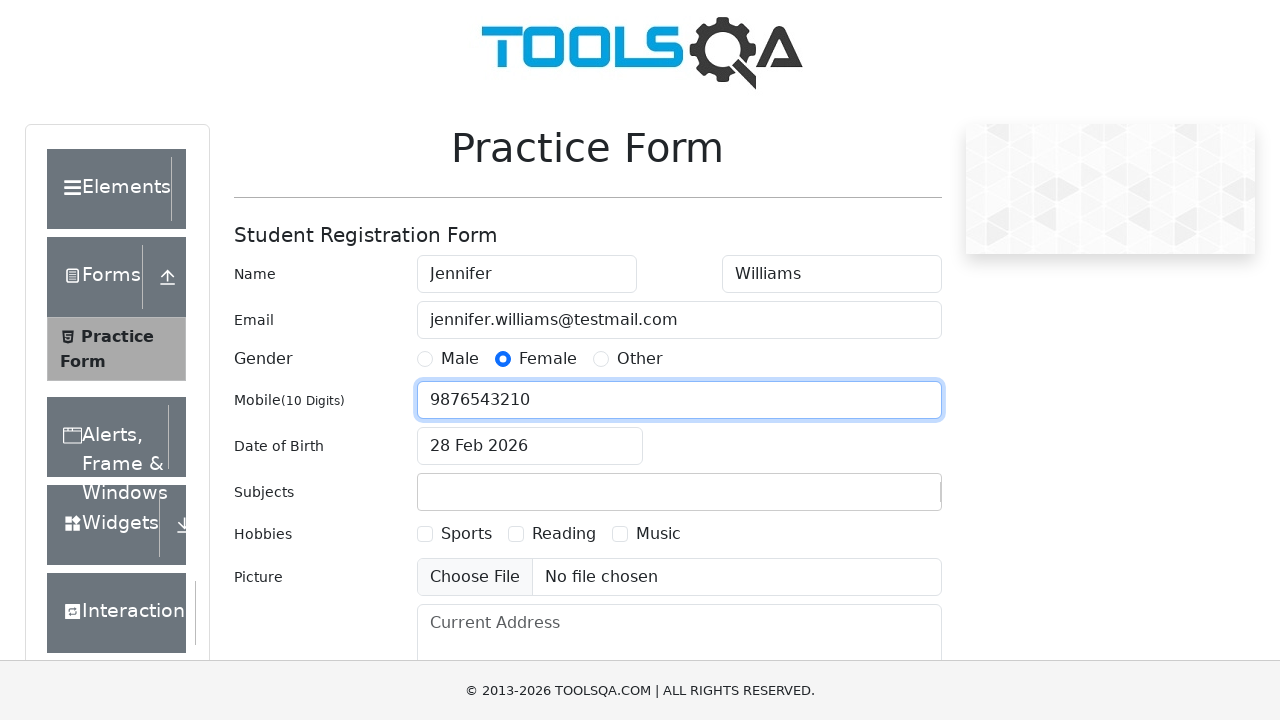

Clicked date of birth input field to open date picker at (530, 446) on #dateOfBirthInput
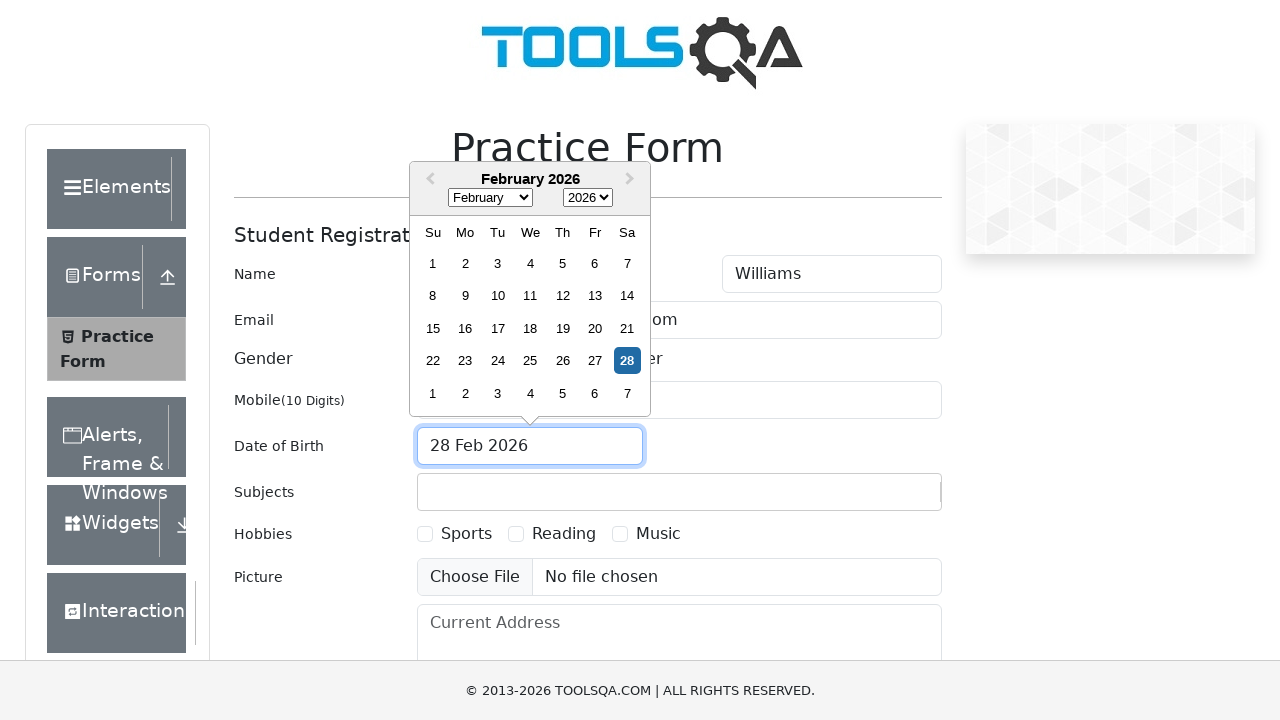

Selected month 5 (June) from date picker on .react-datepicker__month-select
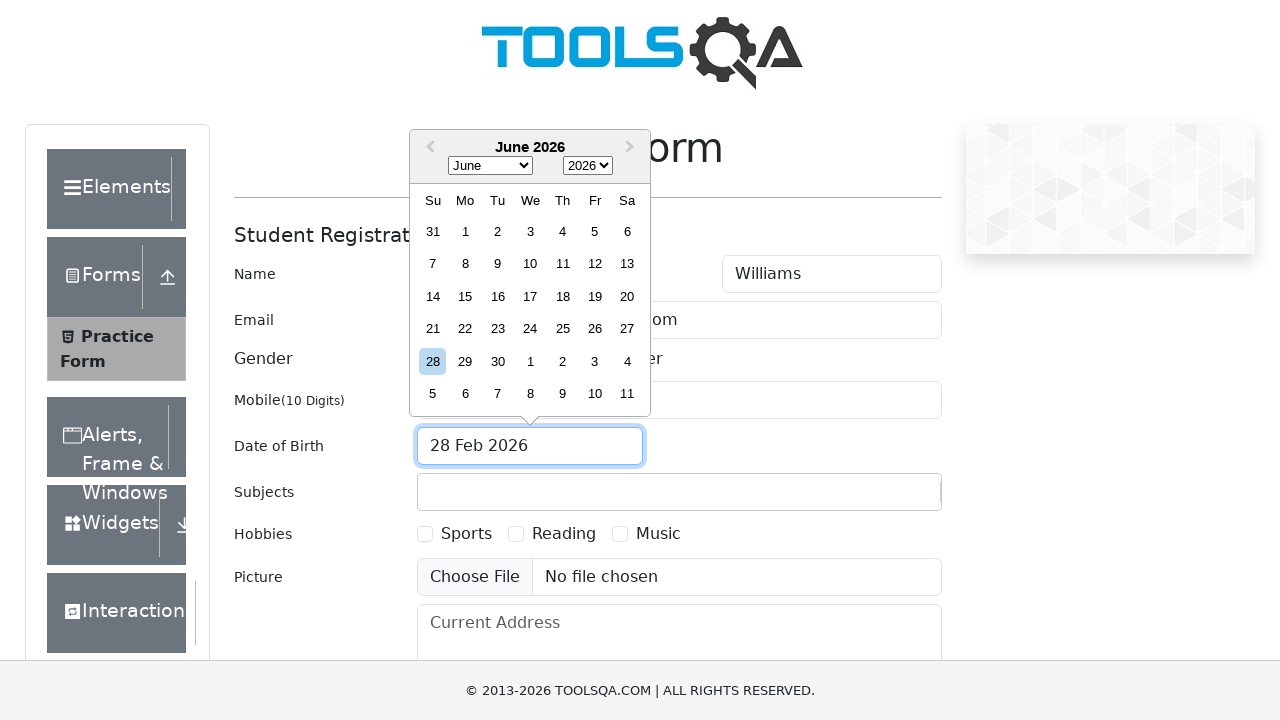

Selected year 1995 from date picker on .react-datepicker__year-select
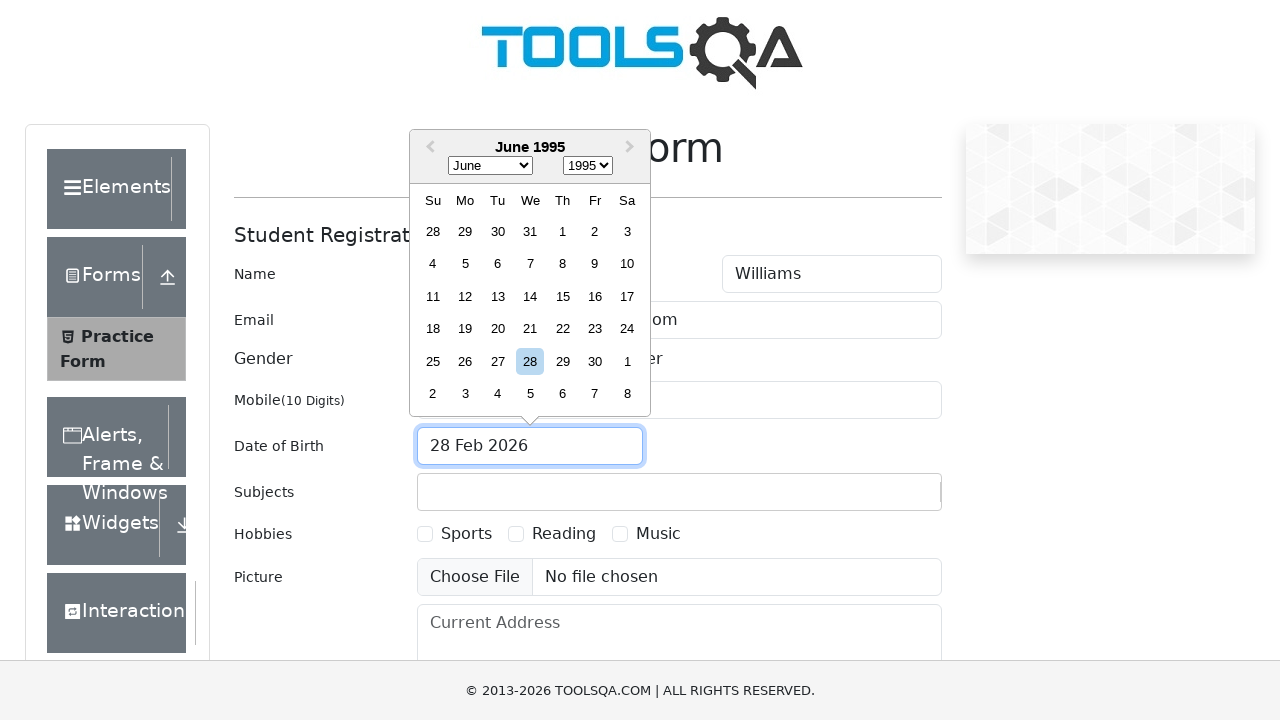

Selected day 15 from date picker at (562, 296) on .react-datepicker__day--015:not(.react-datepicker__day--outside-month)
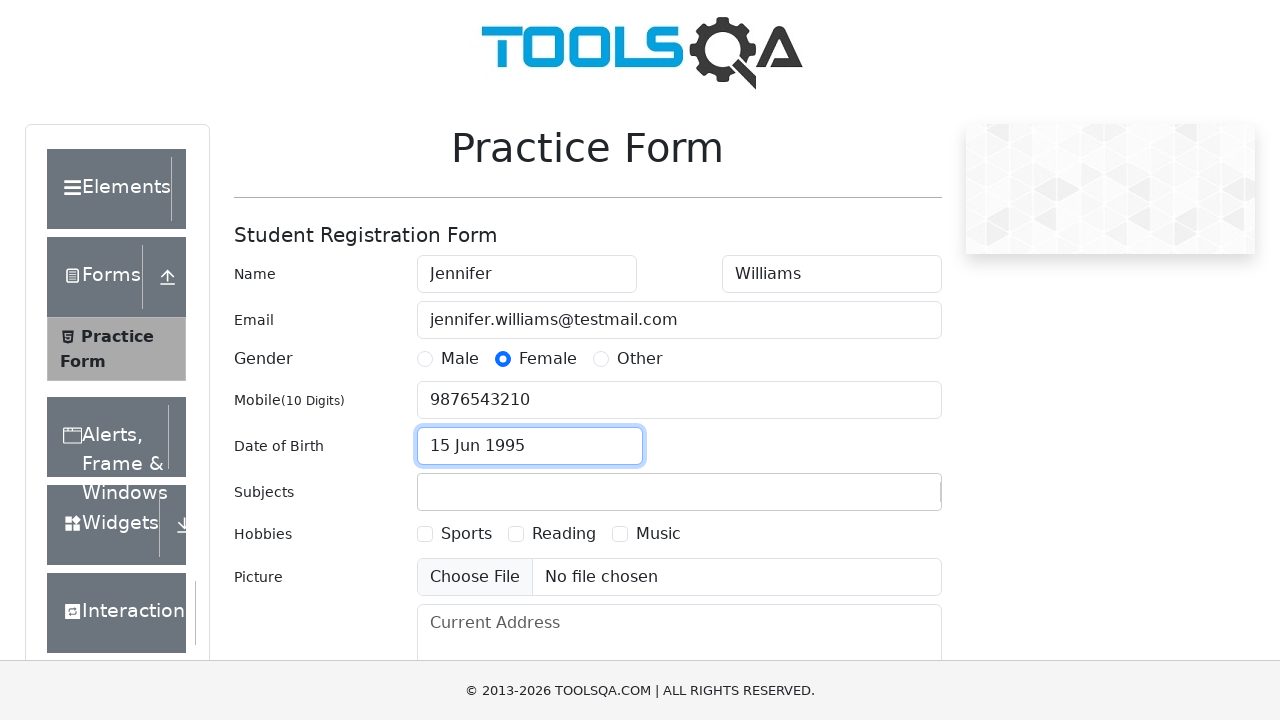

Filled subjects input field with 'Computer Science' on #subjectsInput
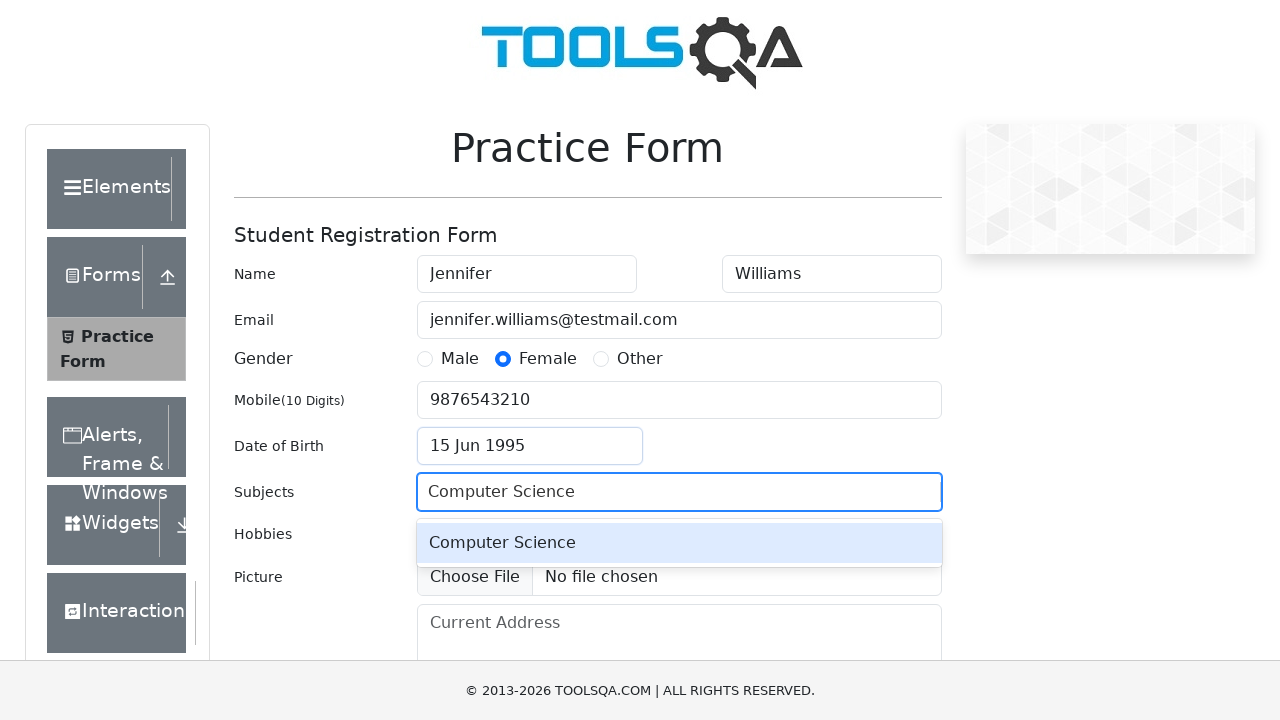

Pressed Enter to confirm subject selection
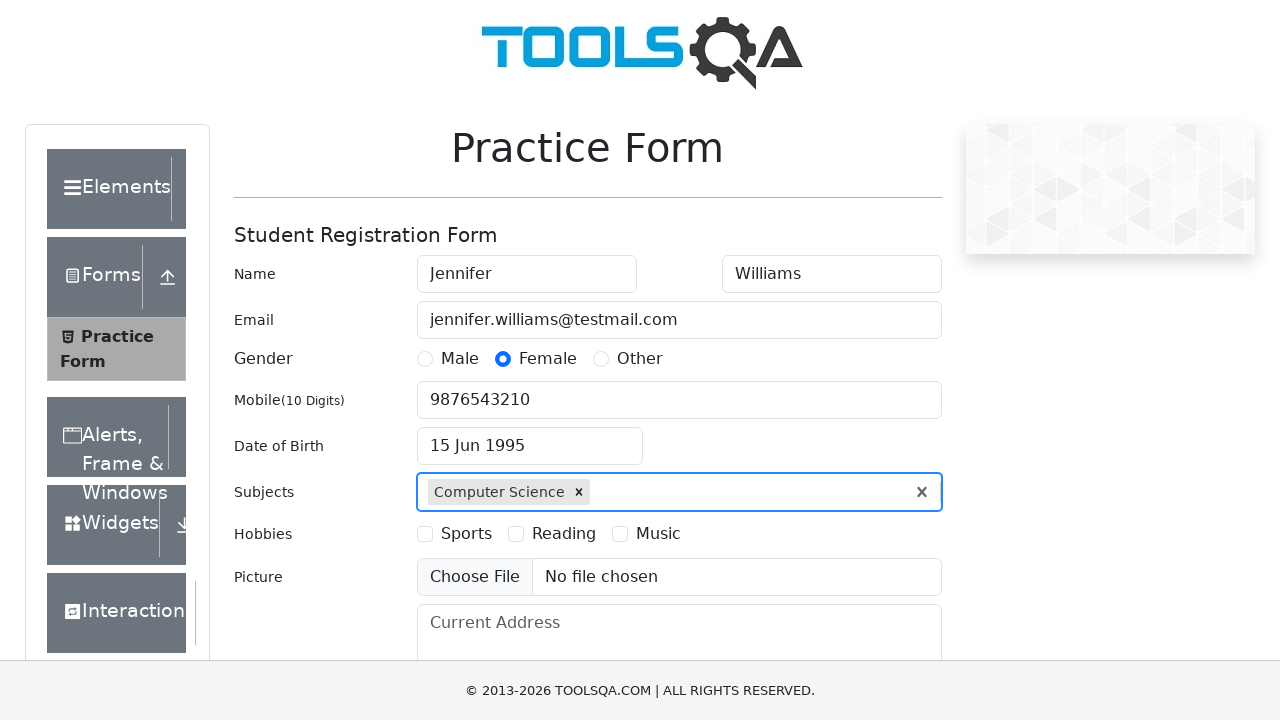

Selected Sports hobby checkbox at (466, 534) on label[for='hobbies-checkbox-1']
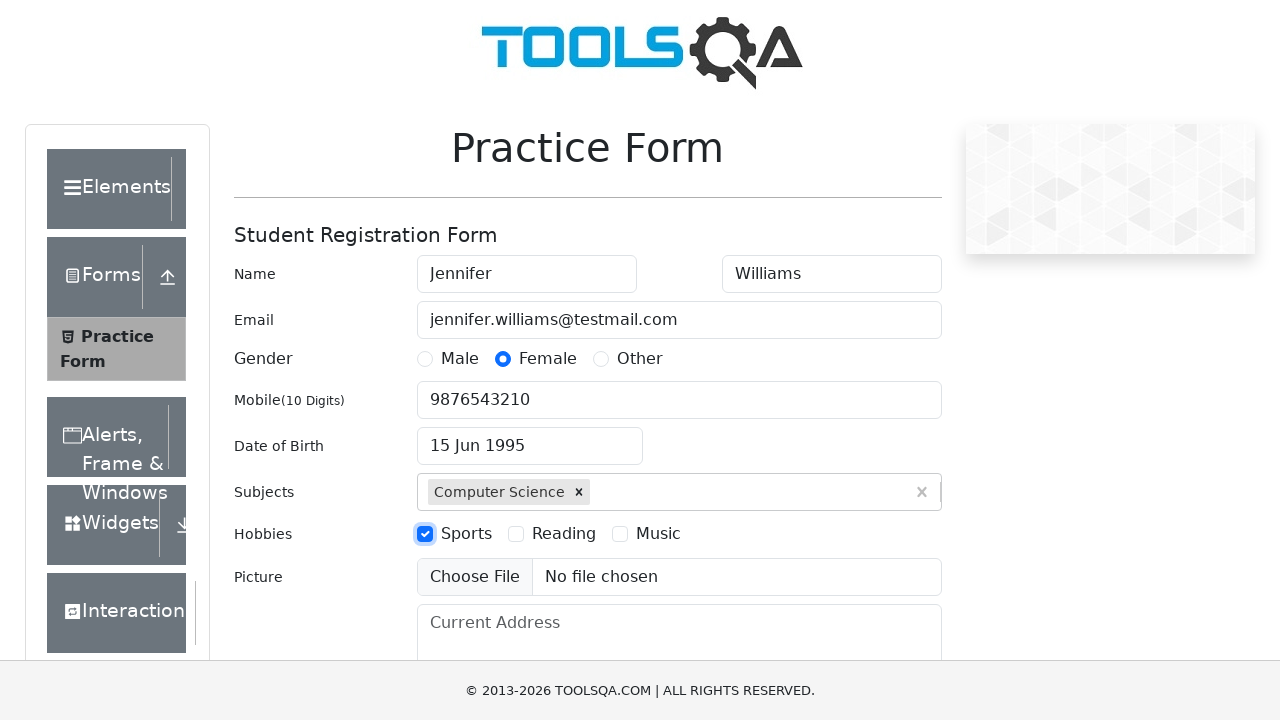

Filled current address field with '456 Oak Avenue, Springfield, IL 62701' on #currentAddress
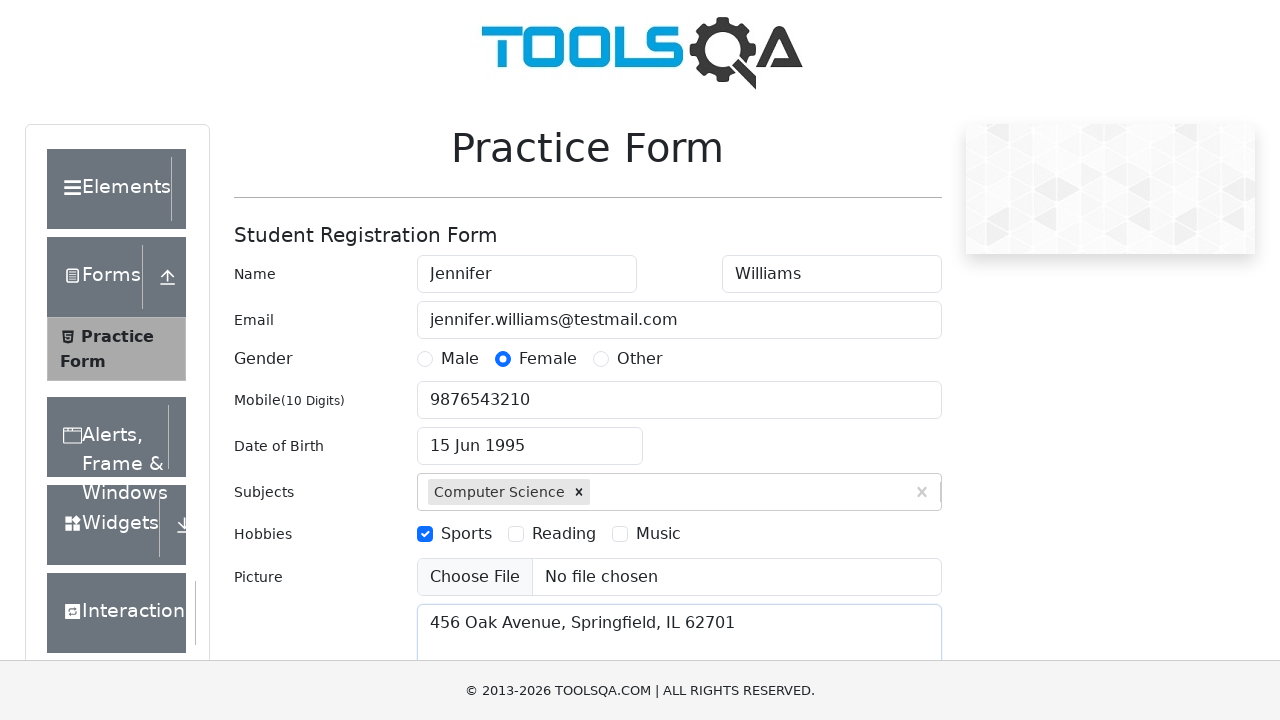

Clicked submit button to submit the practice form at (885, 499) on #submit
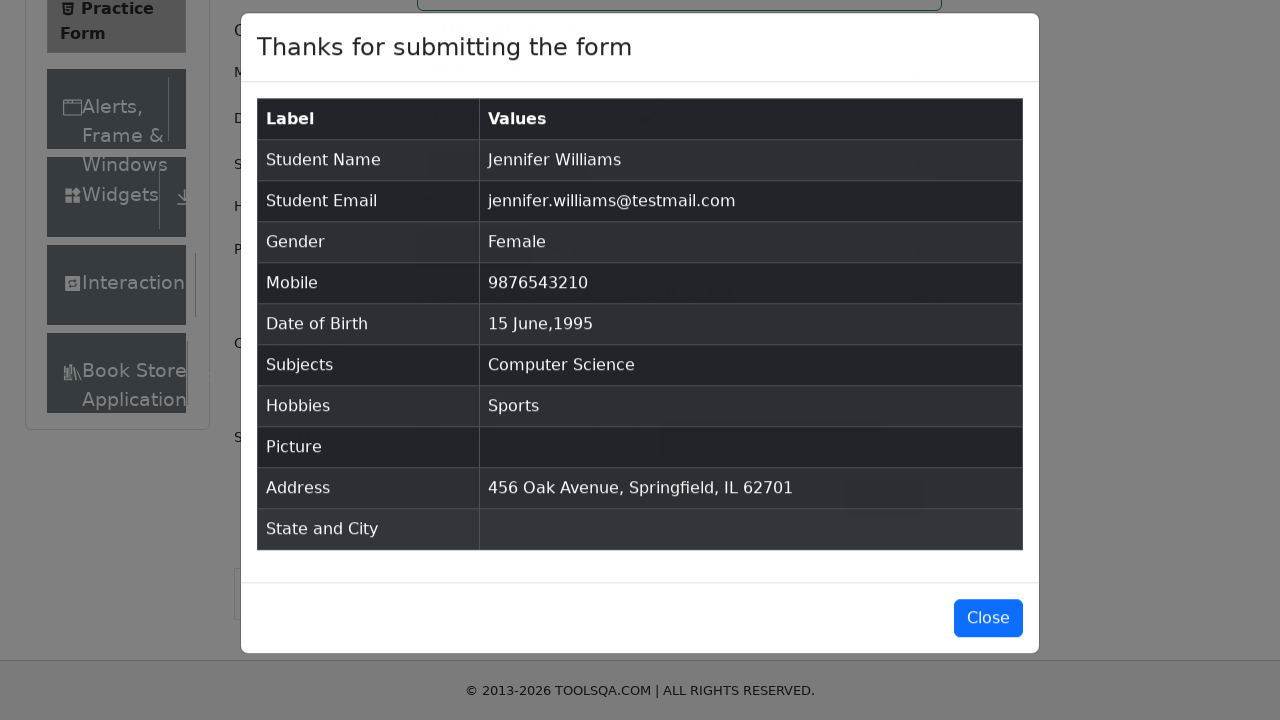

Submission modal appeared with confirmation
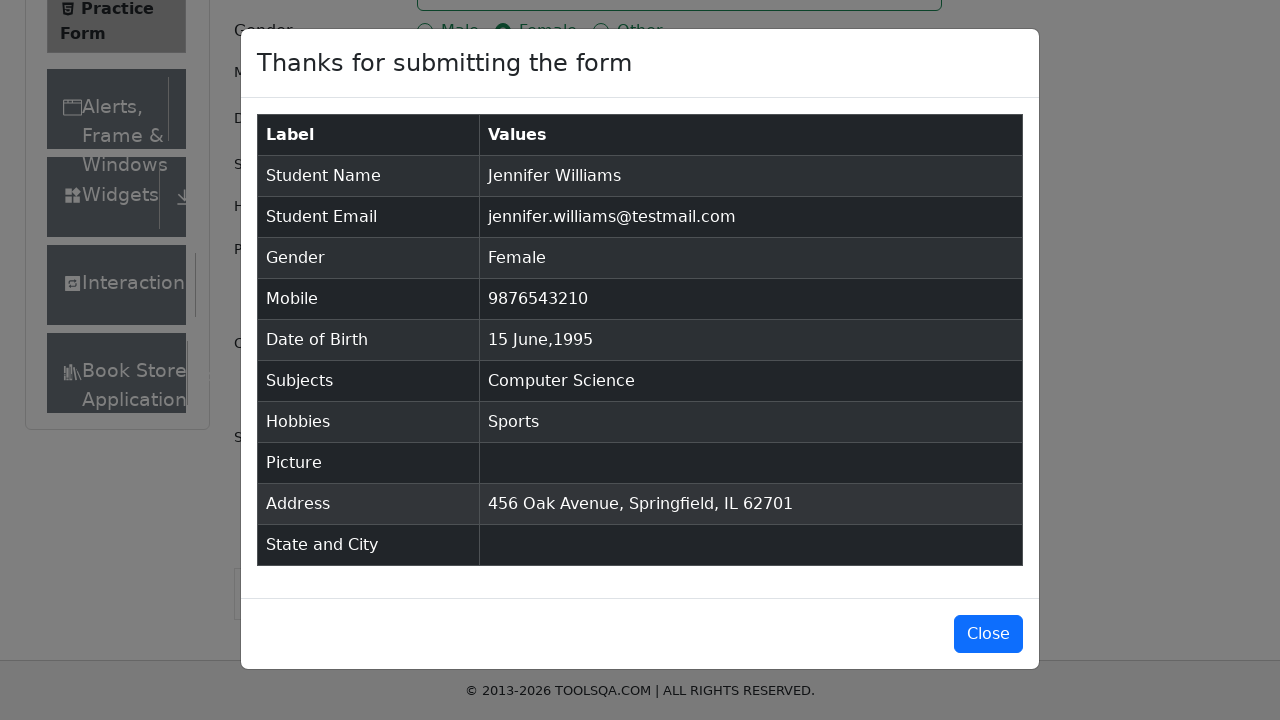

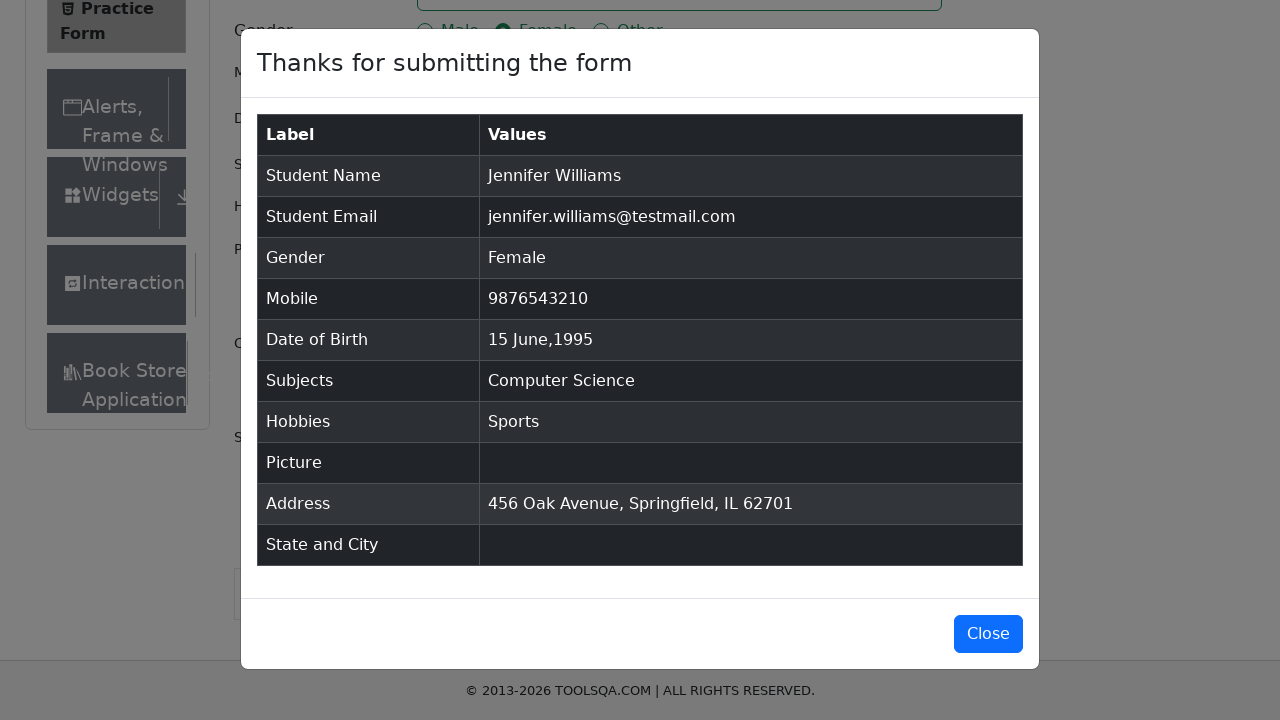